Types text into an input field and tests keyboard shortcuts for selecting and deleting text.

Starting URL: https://the-internet.herokuapp.com/key_presses

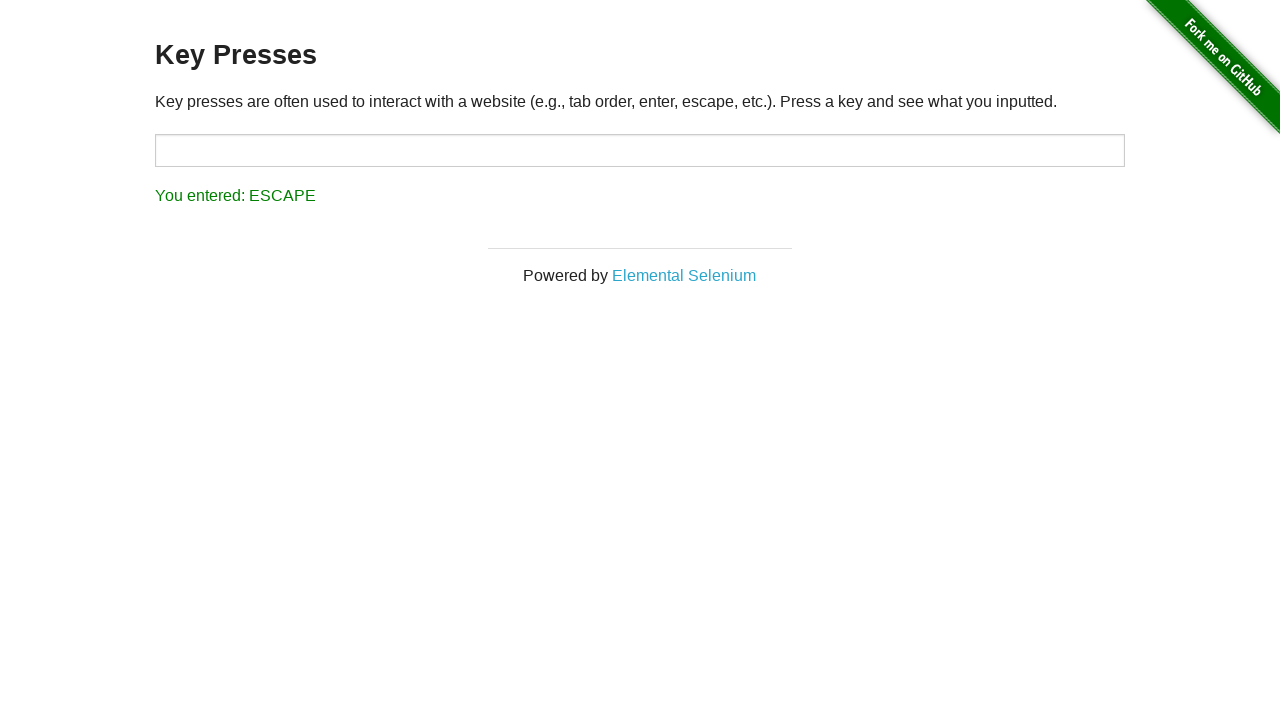

Filled target input field with 'Test 12345' on #target
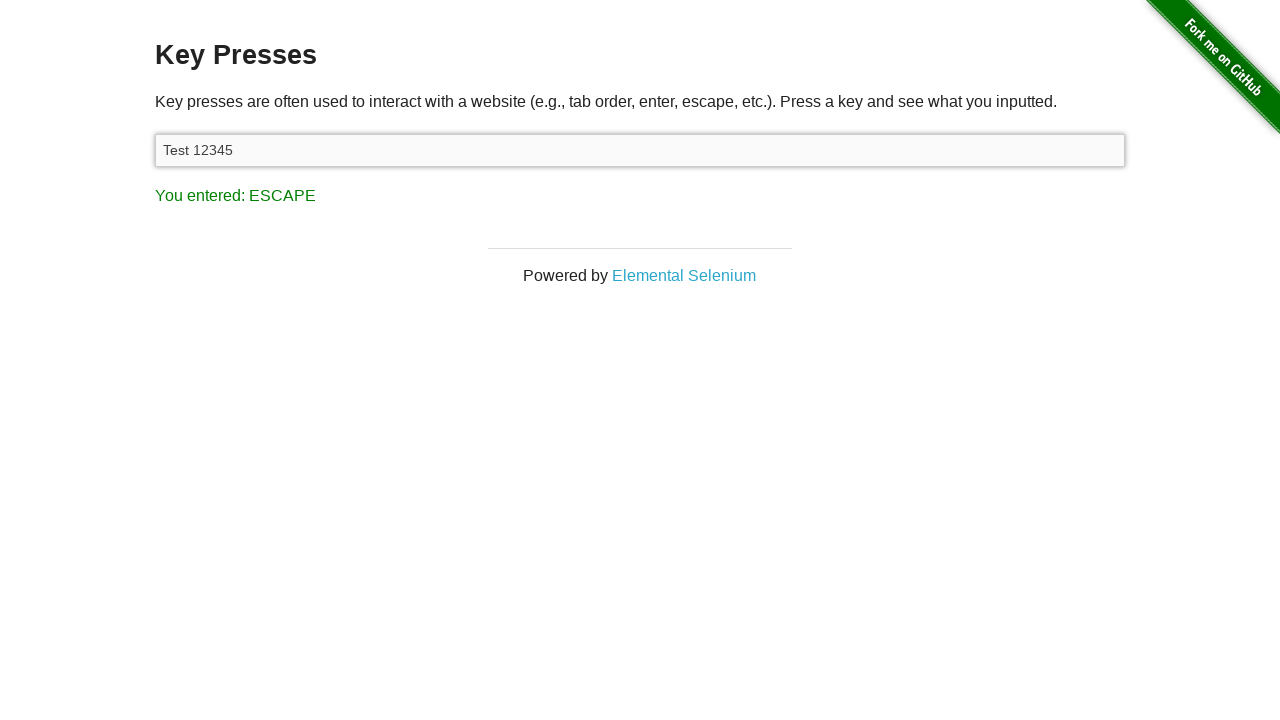

Pressed Control+A to select all text
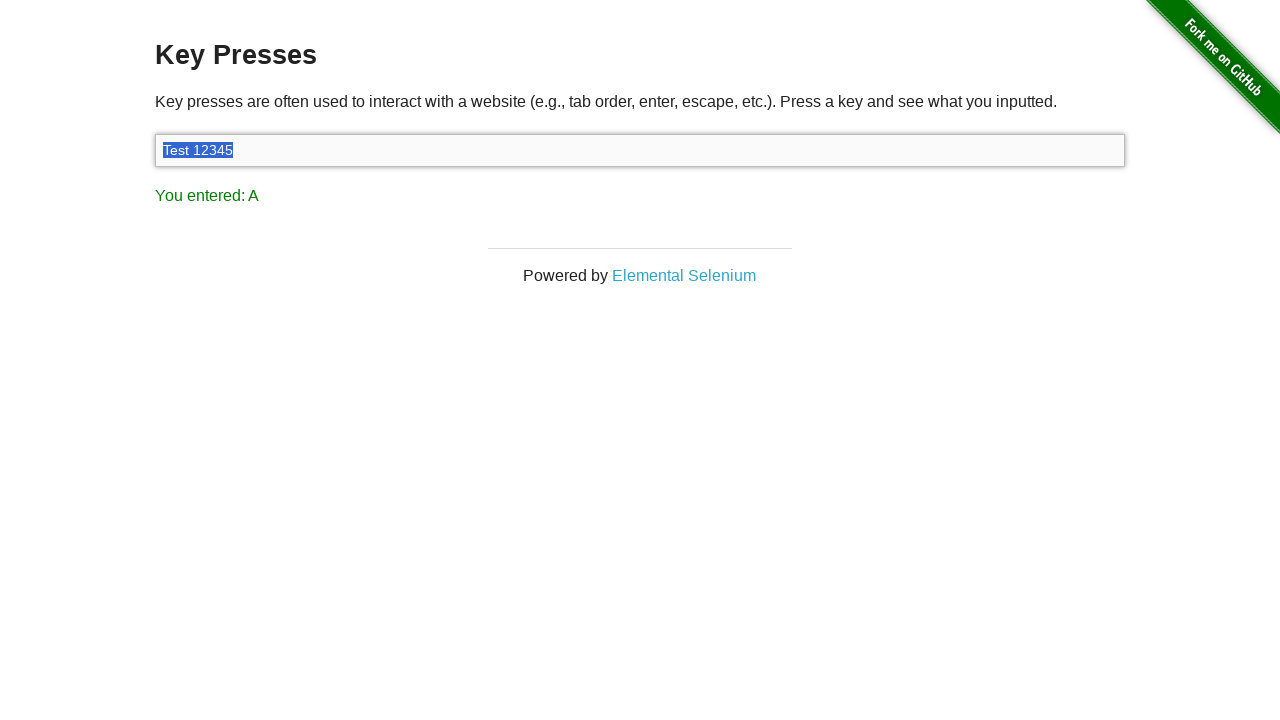

Pressed Backspace to delete selected text
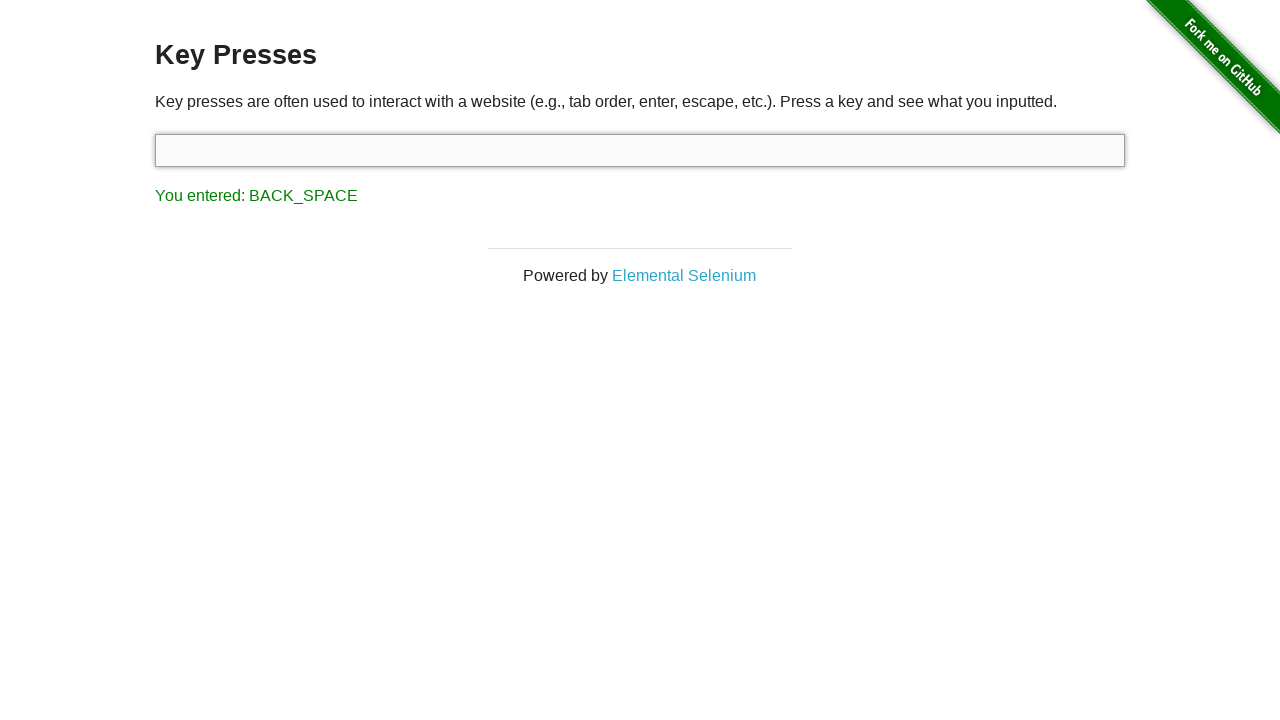

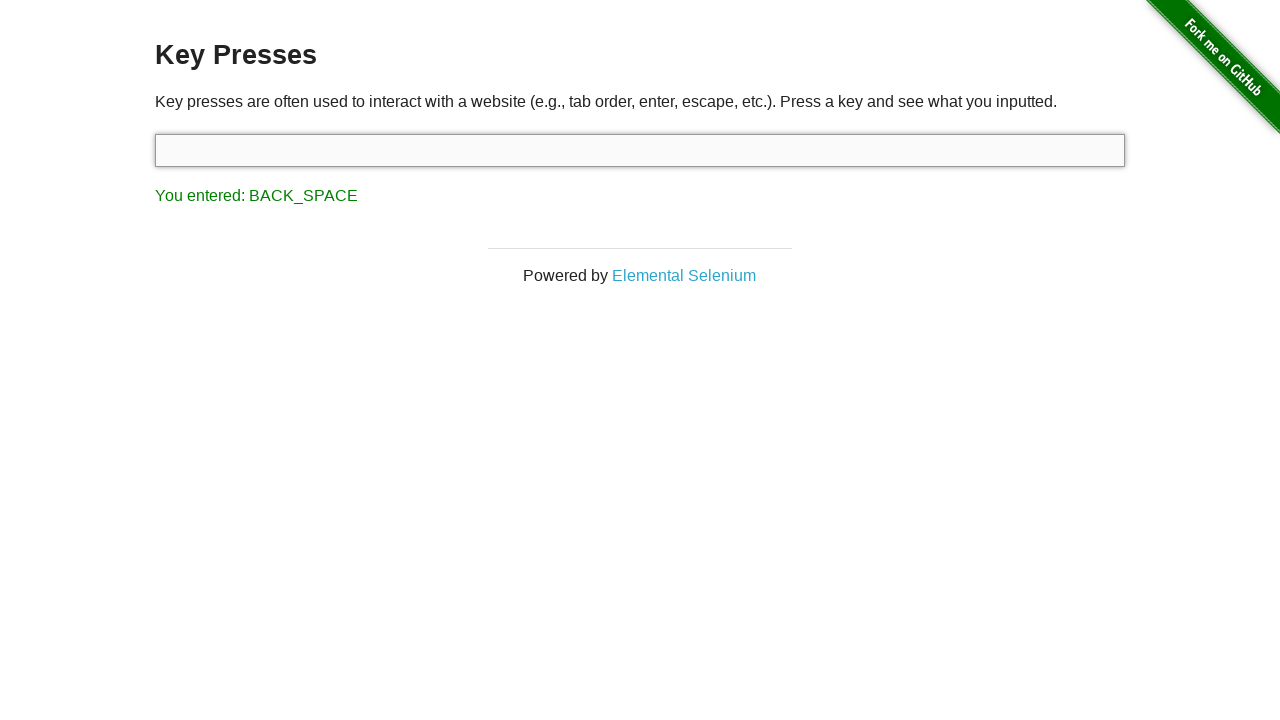